Tests file download functionality by clicking on download links

Starting URL: https://the-internet.herokuapp.com/download

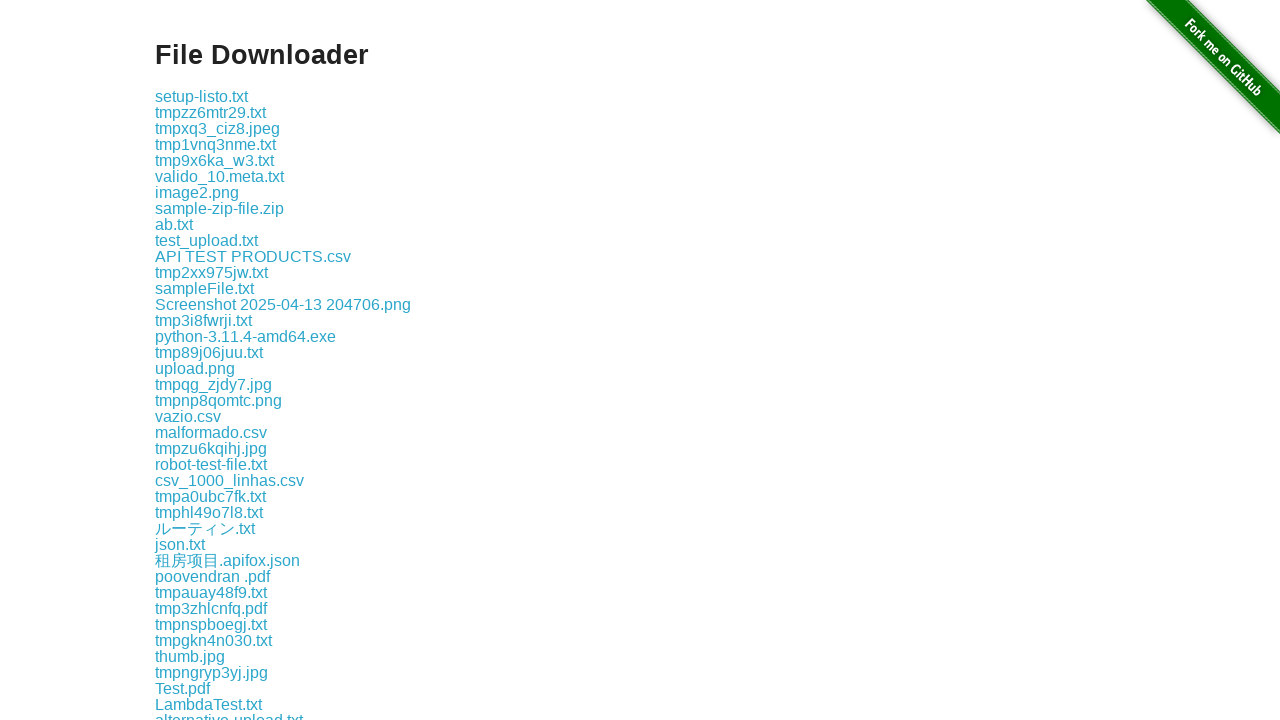

Waited for download link to be visible
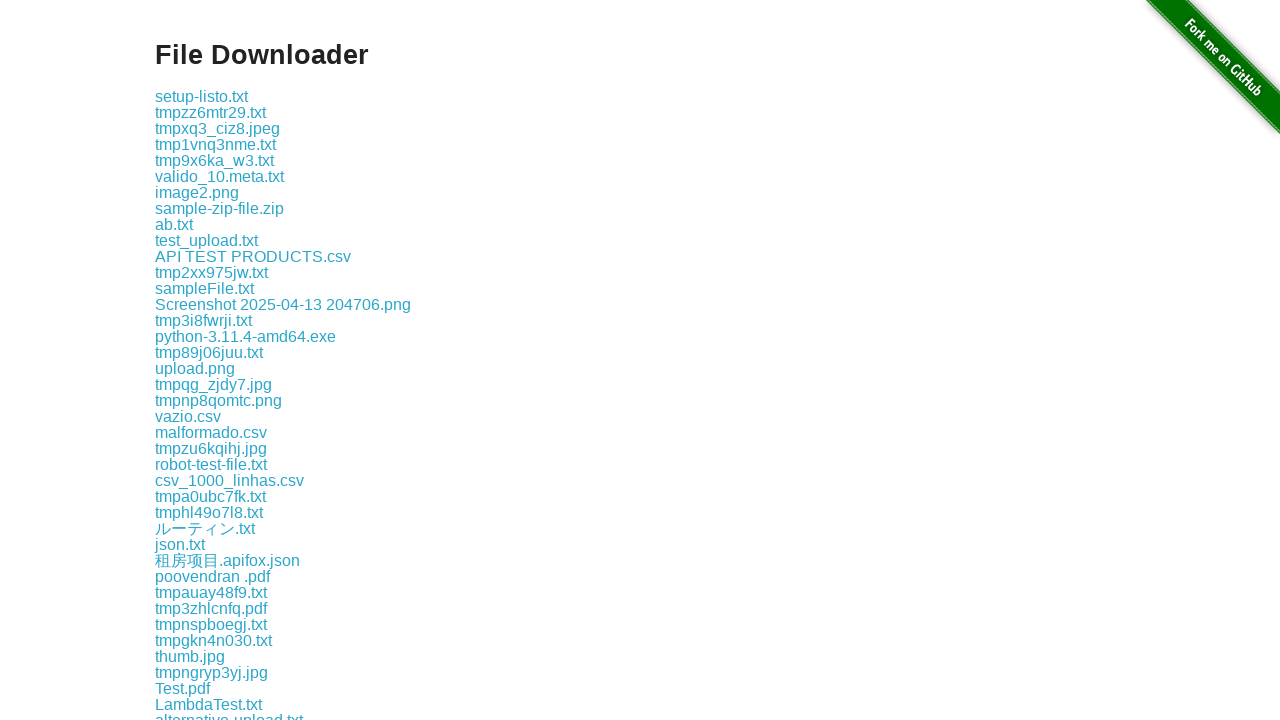

Clicked on download link to initiate file download at (202, 96) on xpath=//*[@id='content']/div/a[1]
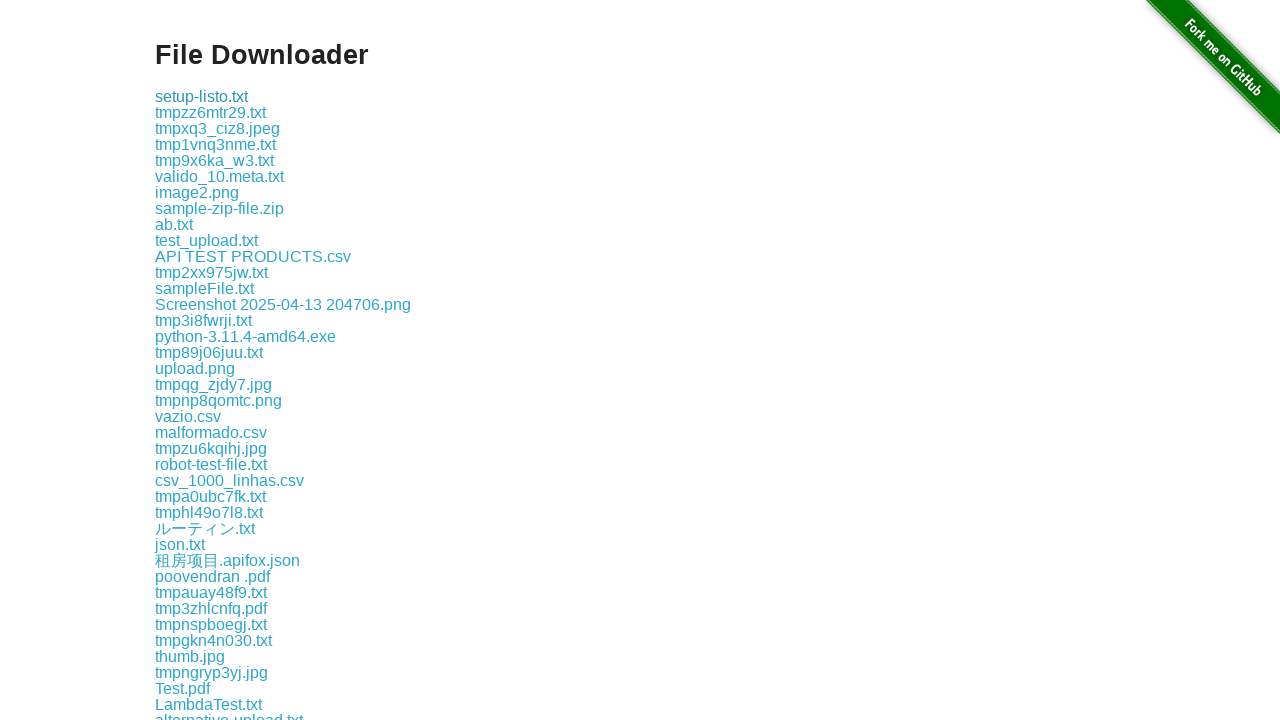

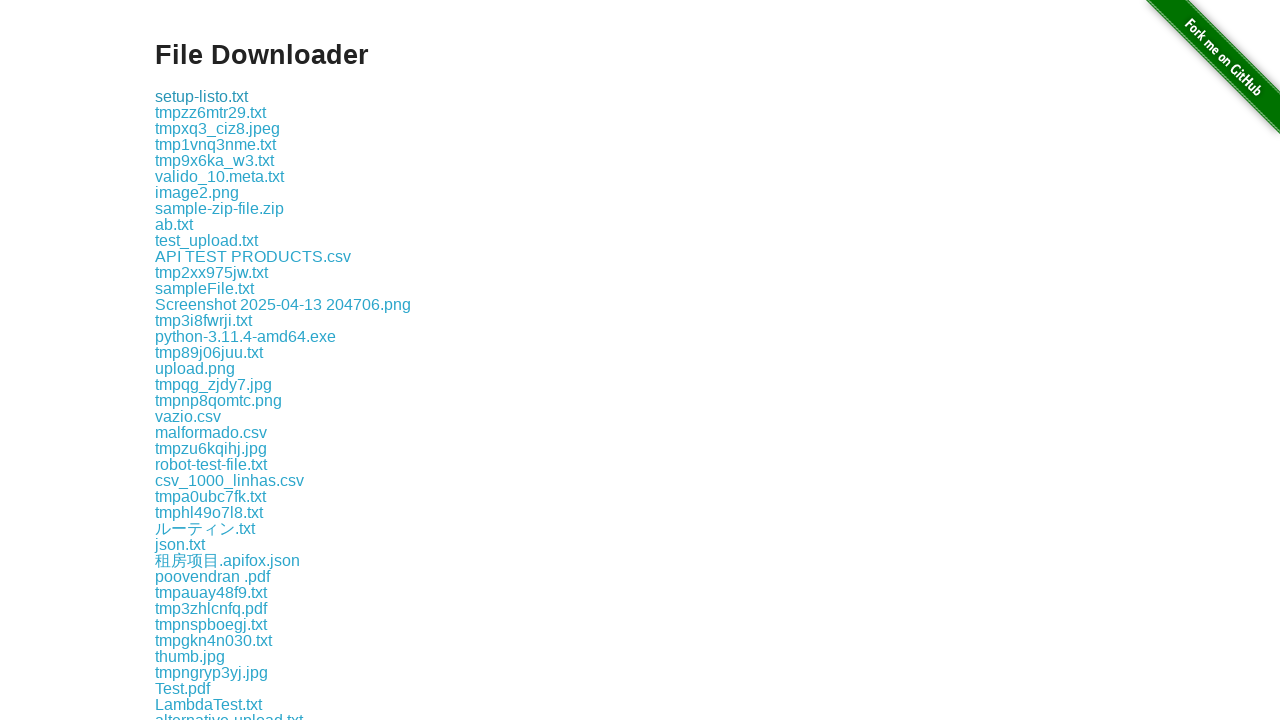